Tests responsive menu visibility by checking if the mobile menu toggle button is visible at different viewport sizes - first at maximized window, then at a smaller 700x700 viewport

Starting URL: https://cms.demo.katalon.com/

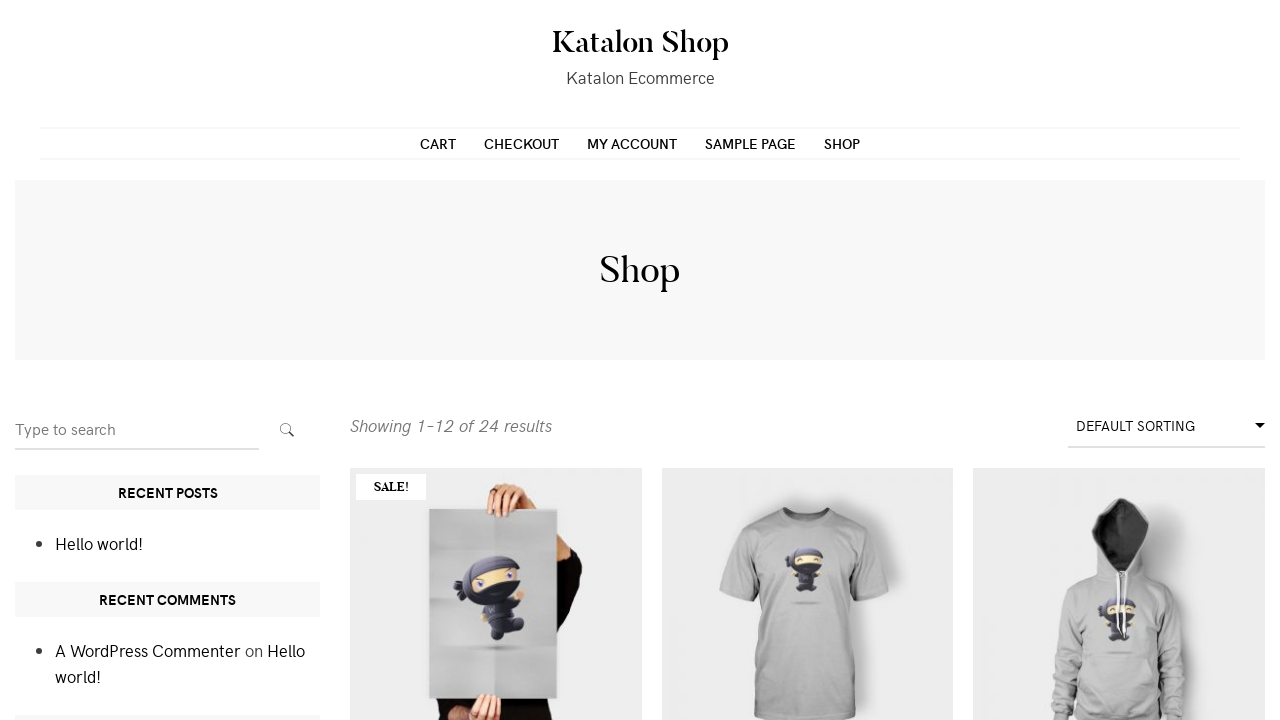

Located the menu toggle button element
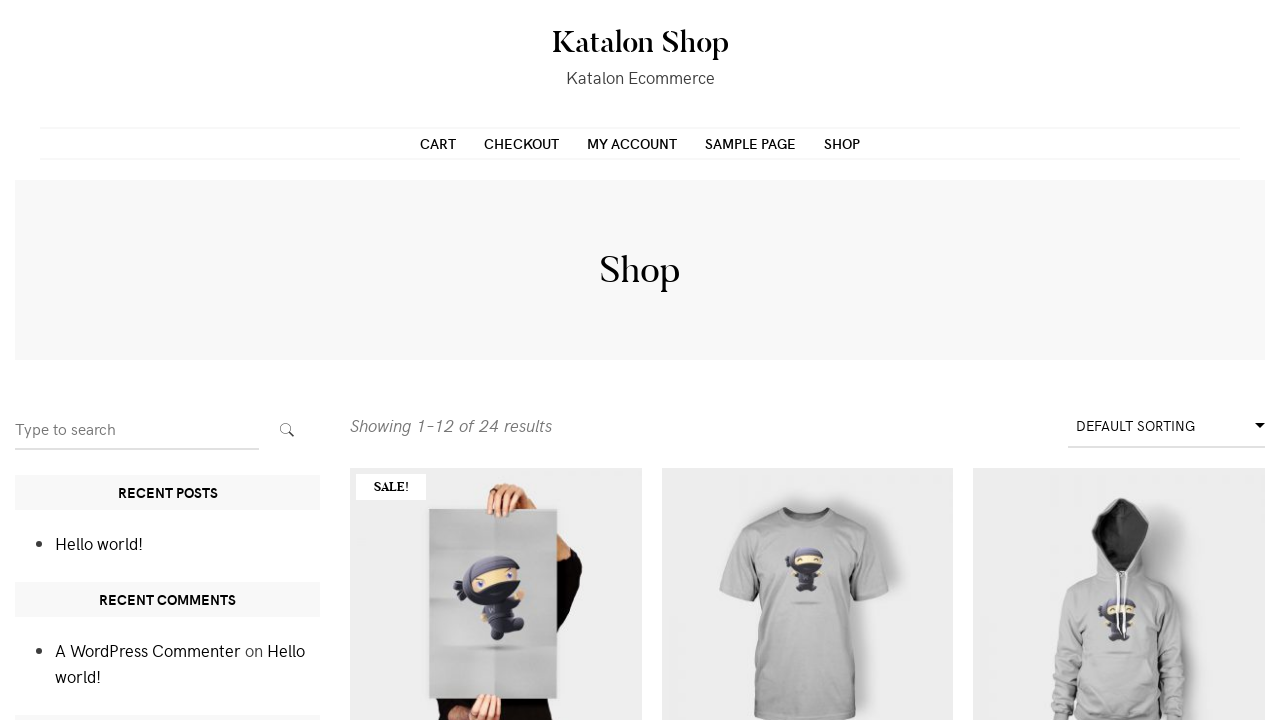

Checked menu toggle visibility at maximized viewport: False
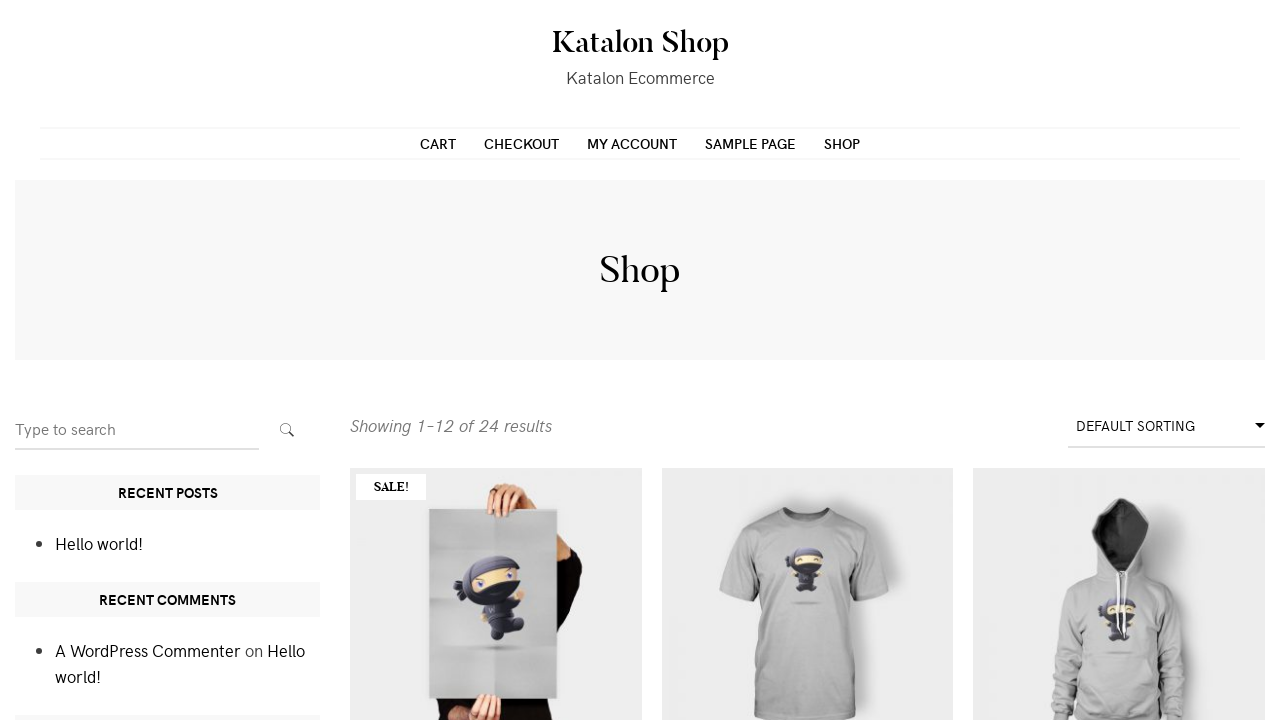

Resized viewport to 700x700px
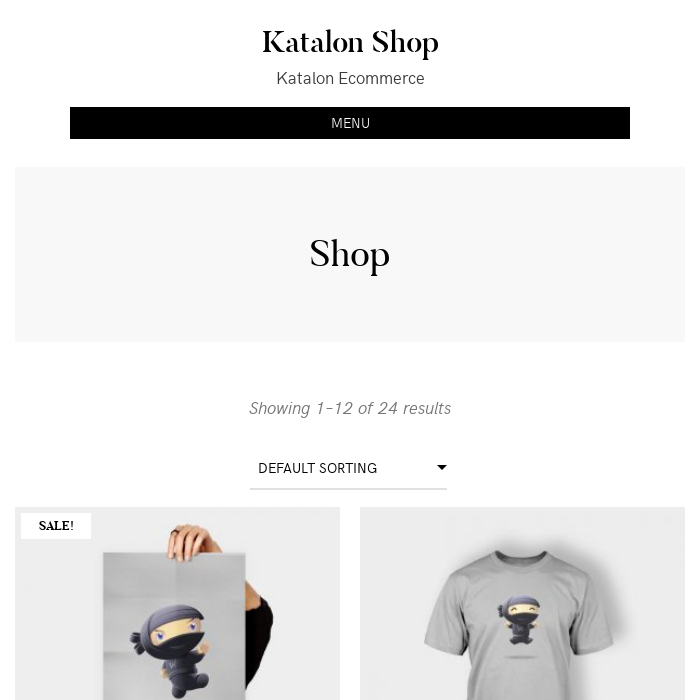

Checked menu toggle visibility at 700x700 viewport: True
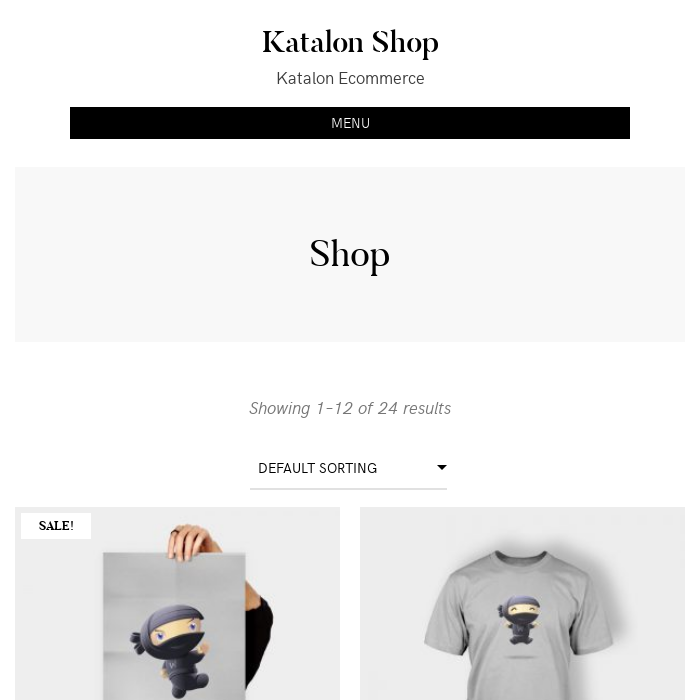

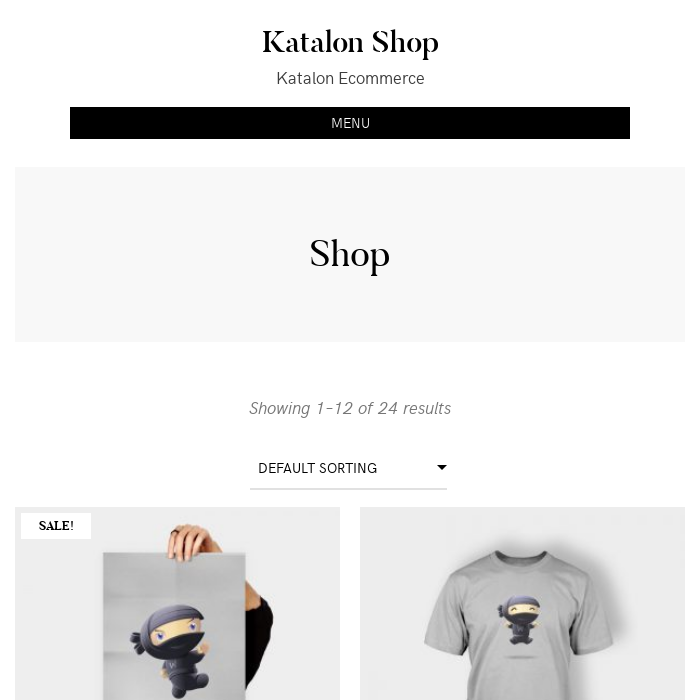